Tests click and hold functionality by selecting a range of items from 1 to 11 in a jQuery selectable list, then verifies 9 items are selected

Starting URL: https://automationfc.github.io/jquery-selectable/

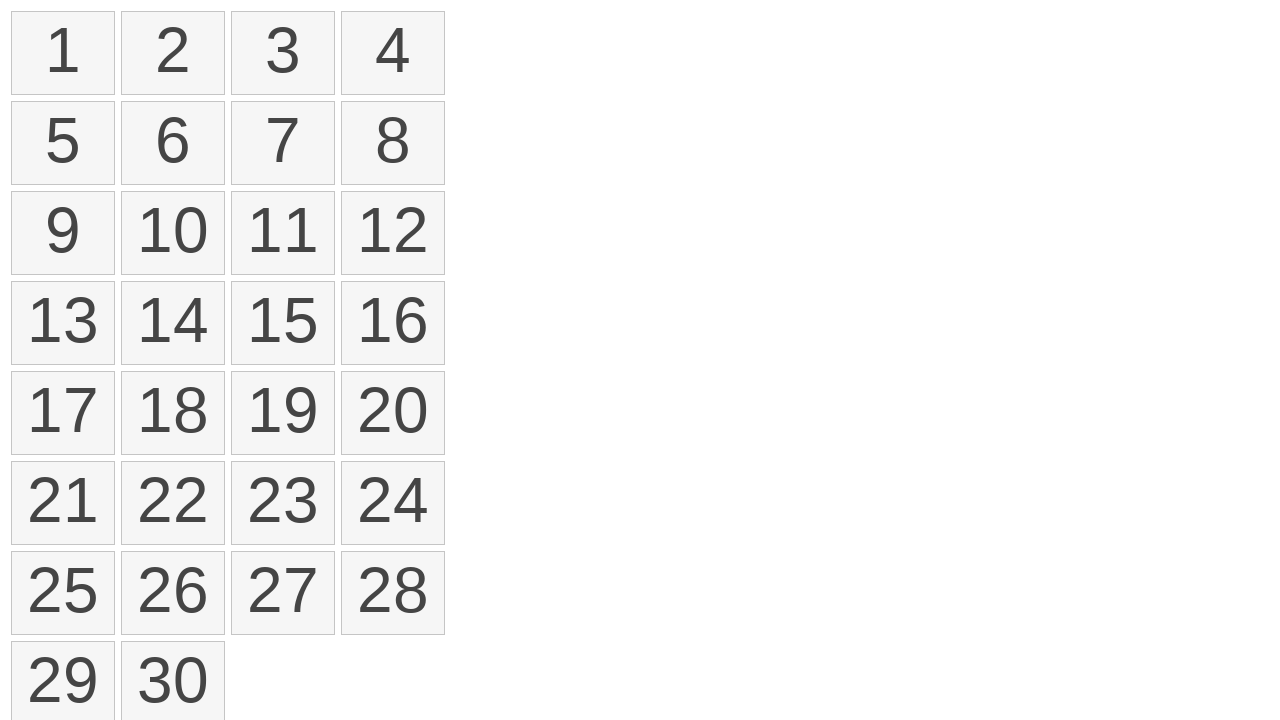

Waited for selectable items to load
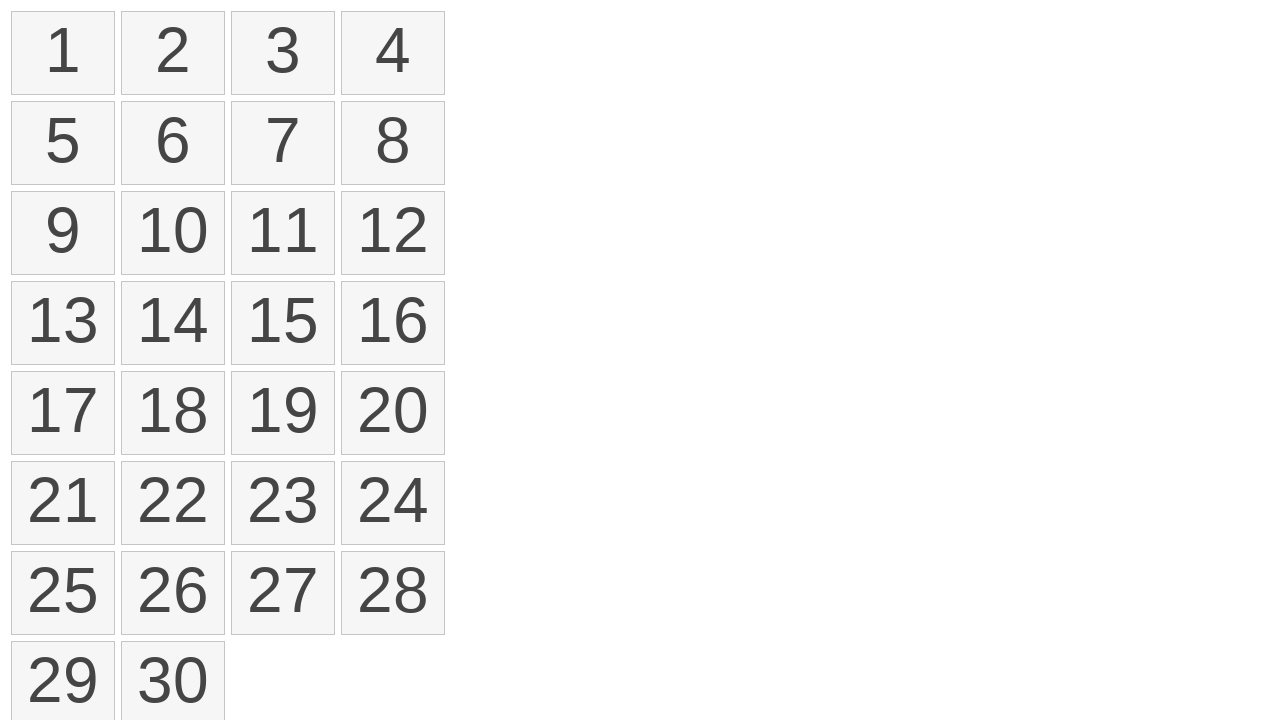

Retrieved all selectable items from the list
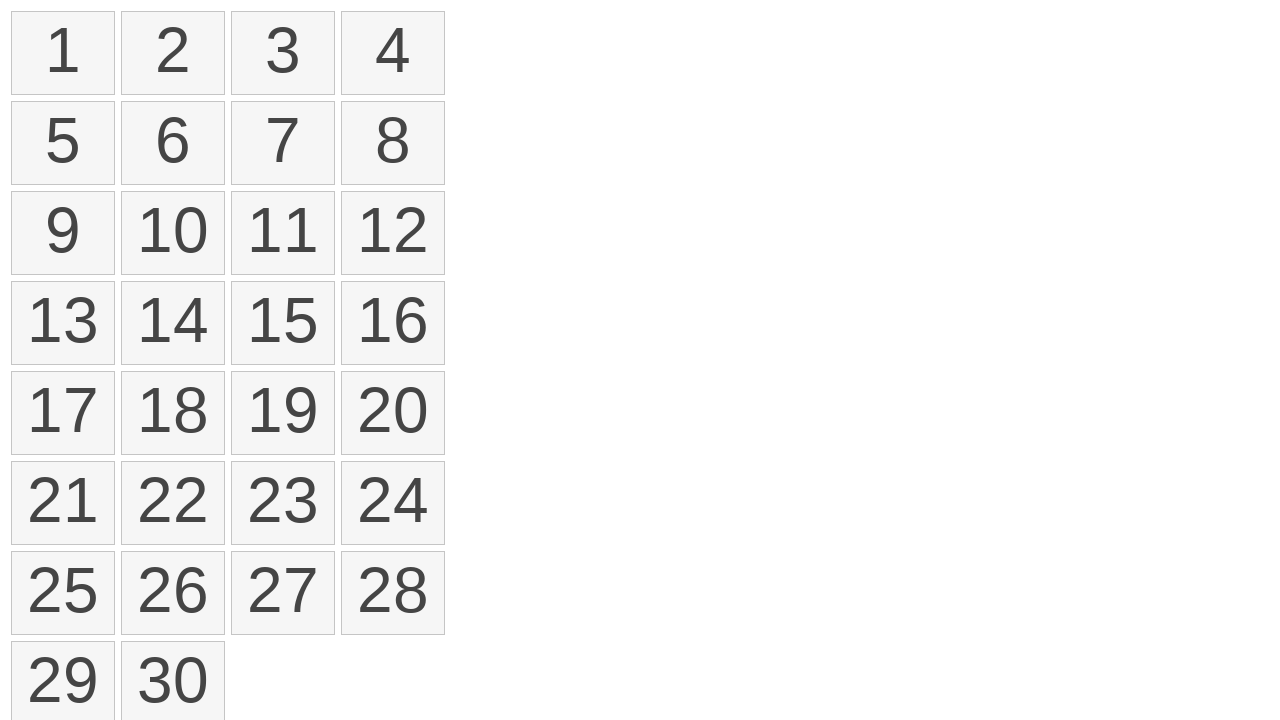

Located the first item in the selectable list
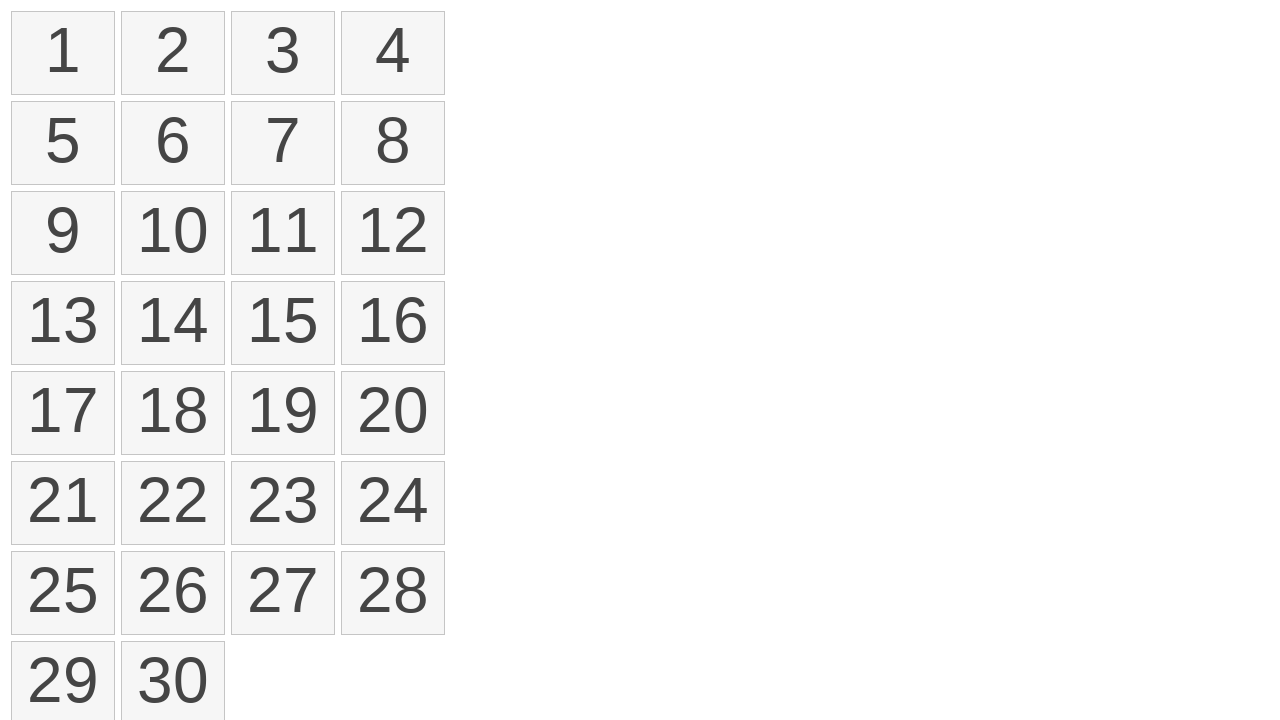

Located the 11th item in the selectable list
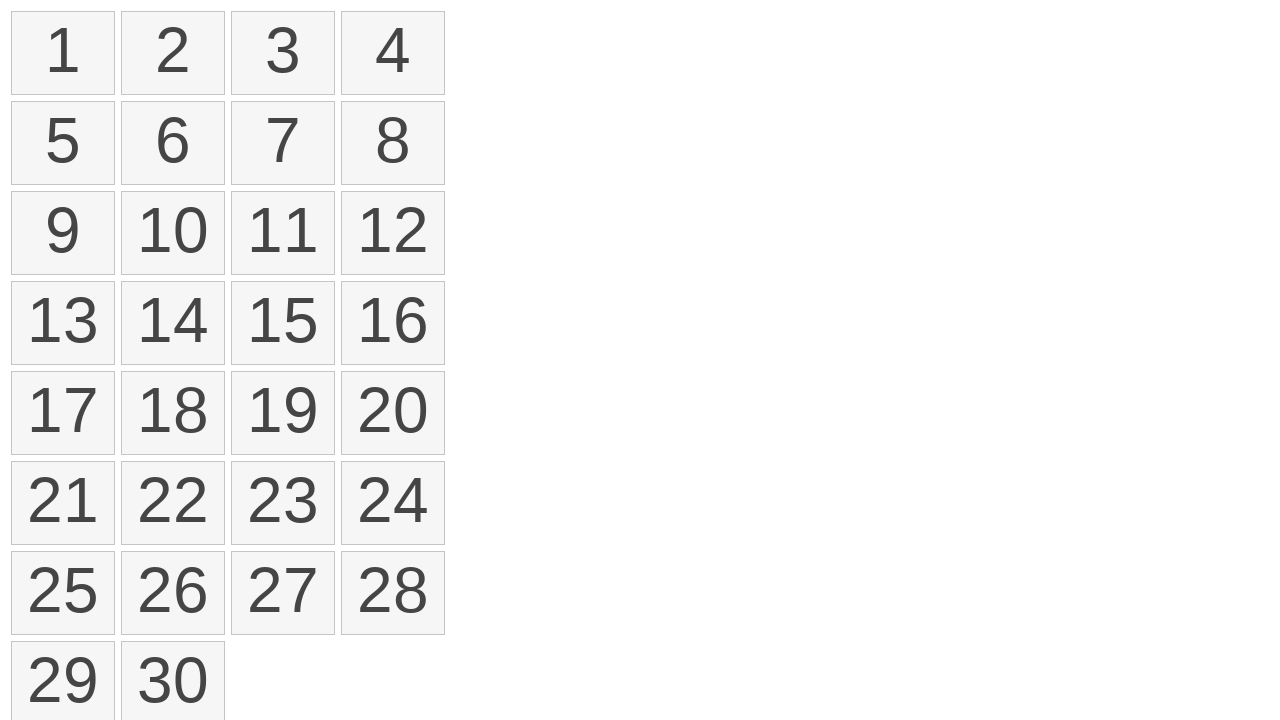

Retrieved bounding box coordinates for the first item
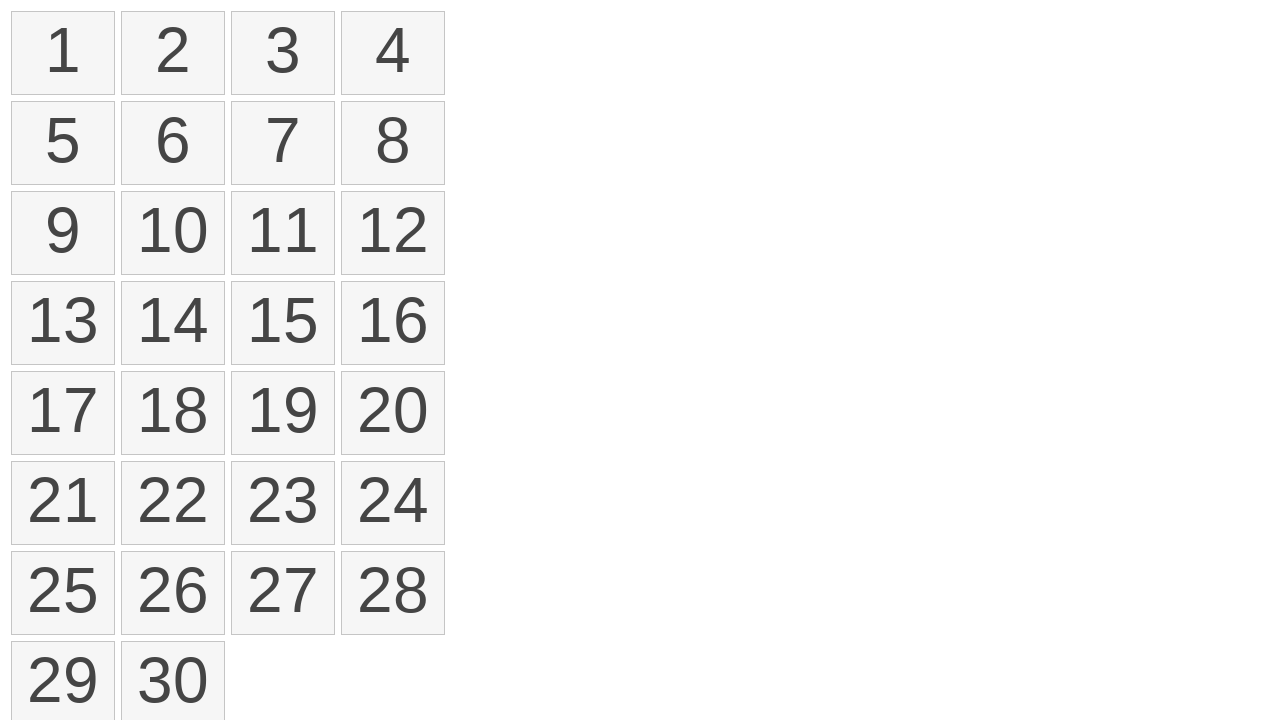

Retrieved bounding box coordinates for the 11th item
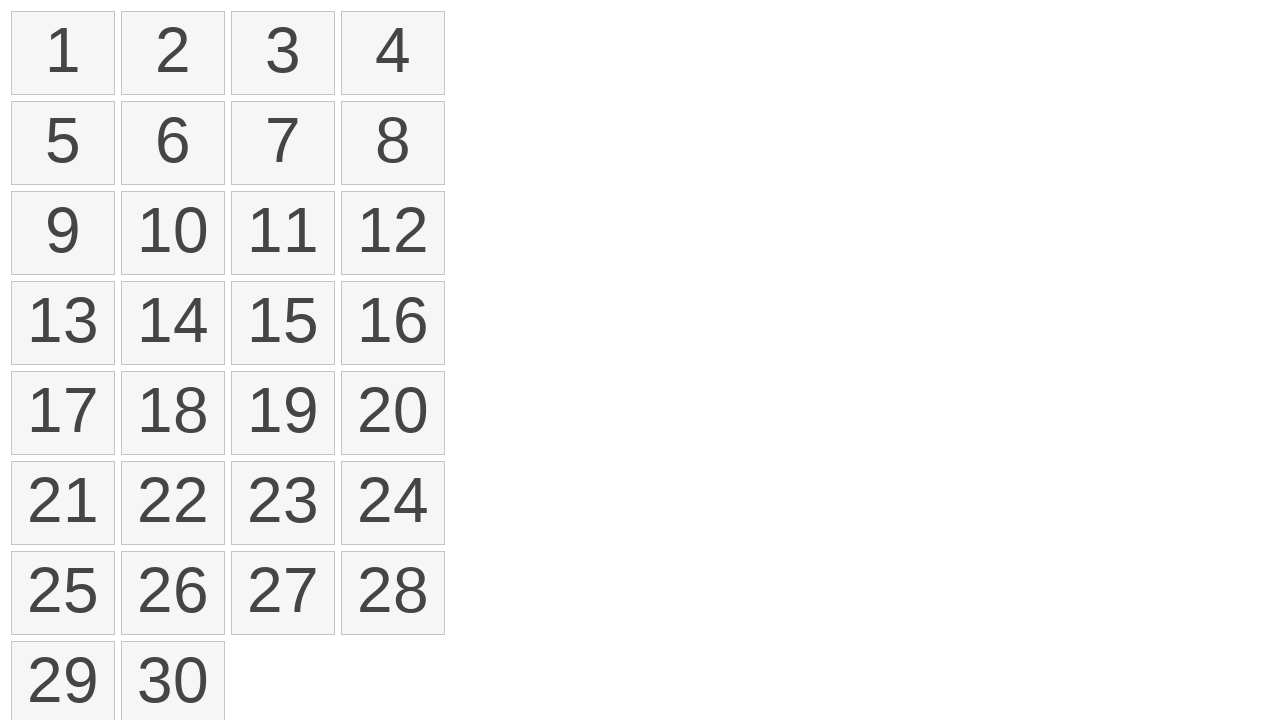

Moved mouse to the center of the first item at (63, 53)
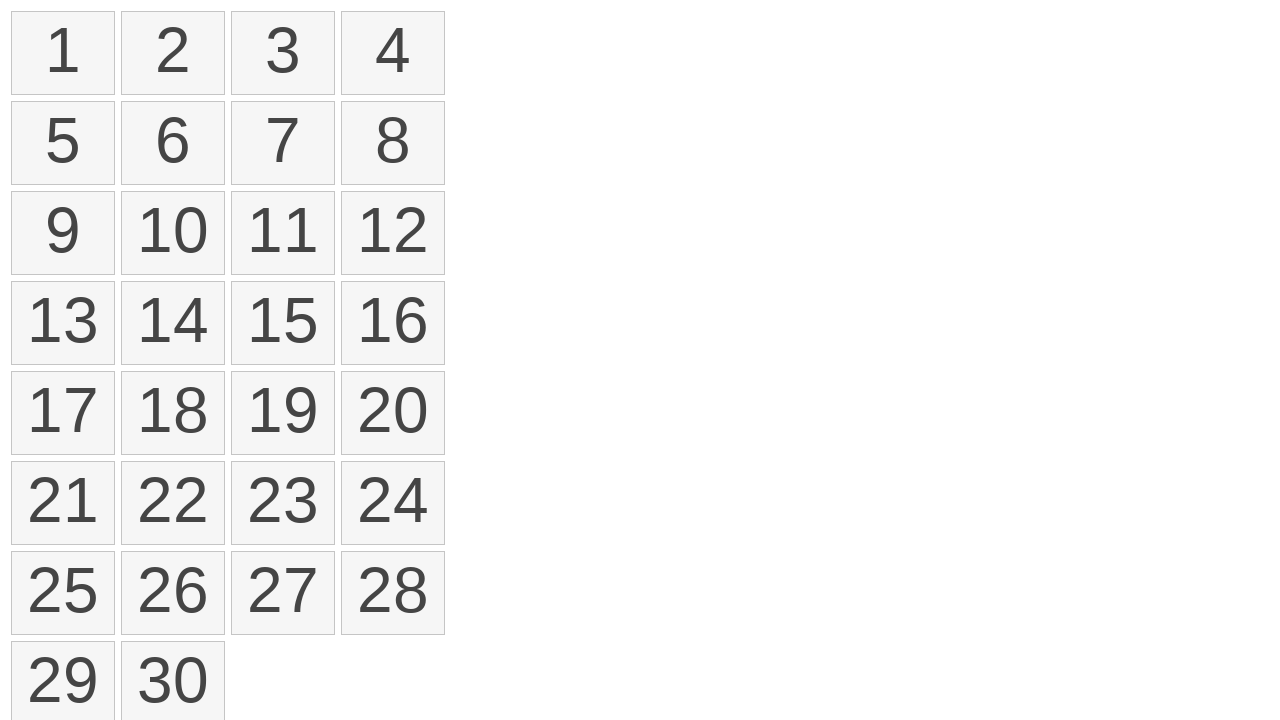

Pressed down the mouse button on the first item at (63, 53)
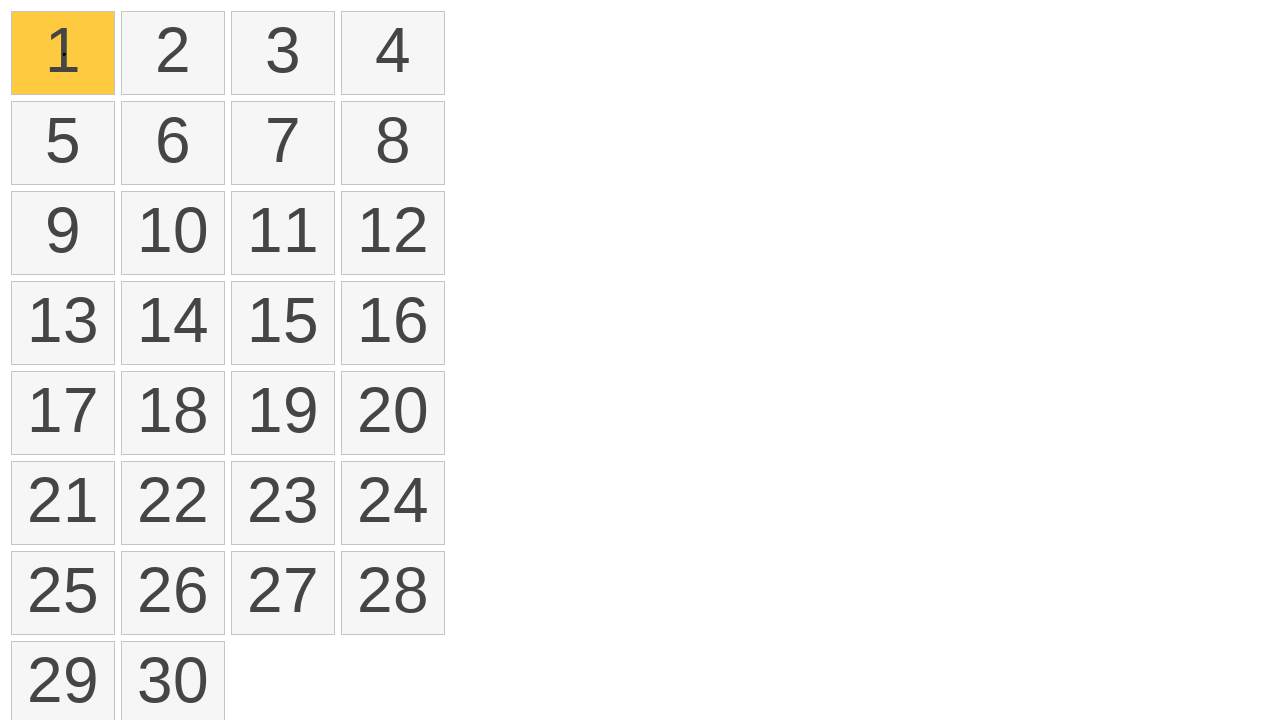

Dragged mouse to the center of the 11th item while holding button down at (283, 233)
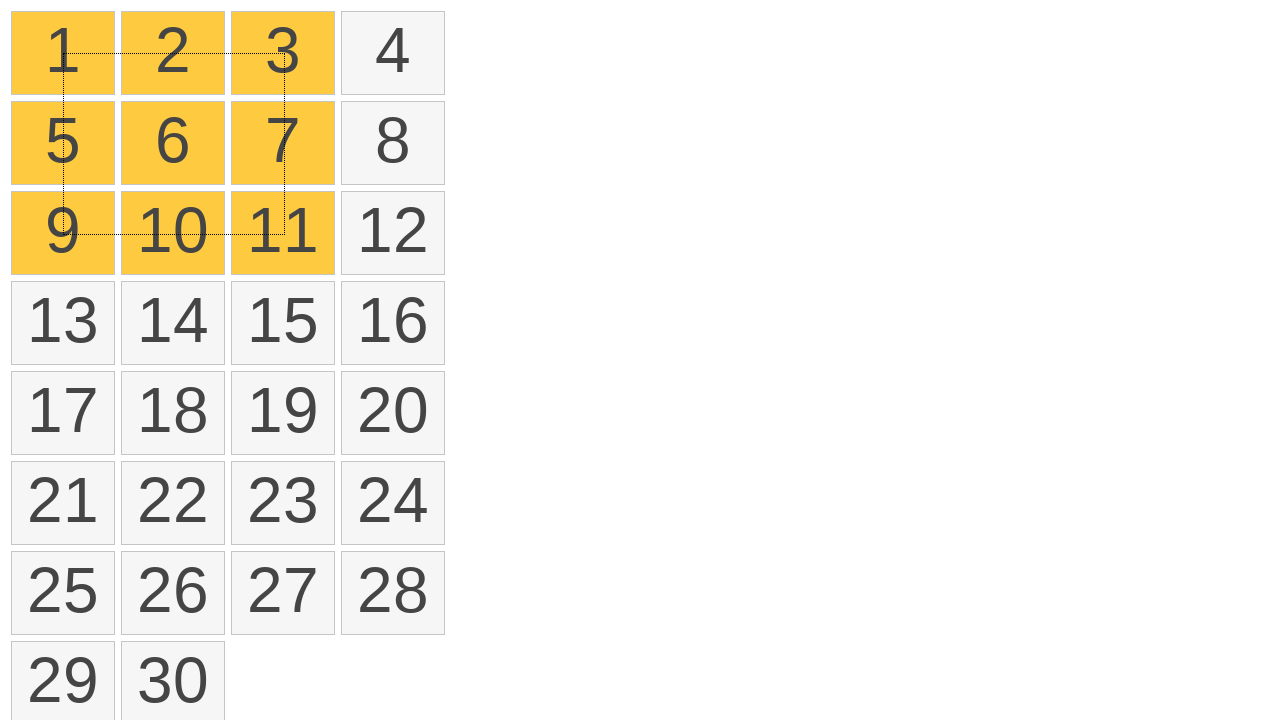

Released the mouse button to complete the click and hold selection at (283, 233)
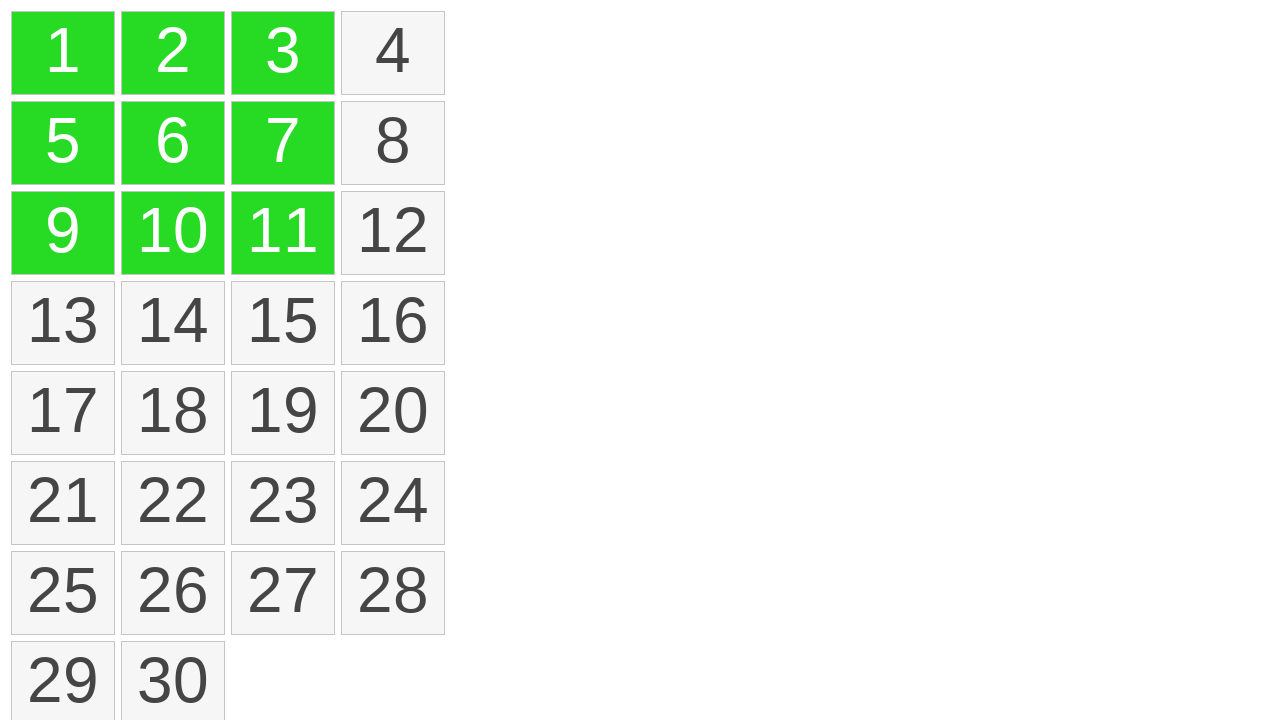

Verified that items are selected (ui-selected class appeared)
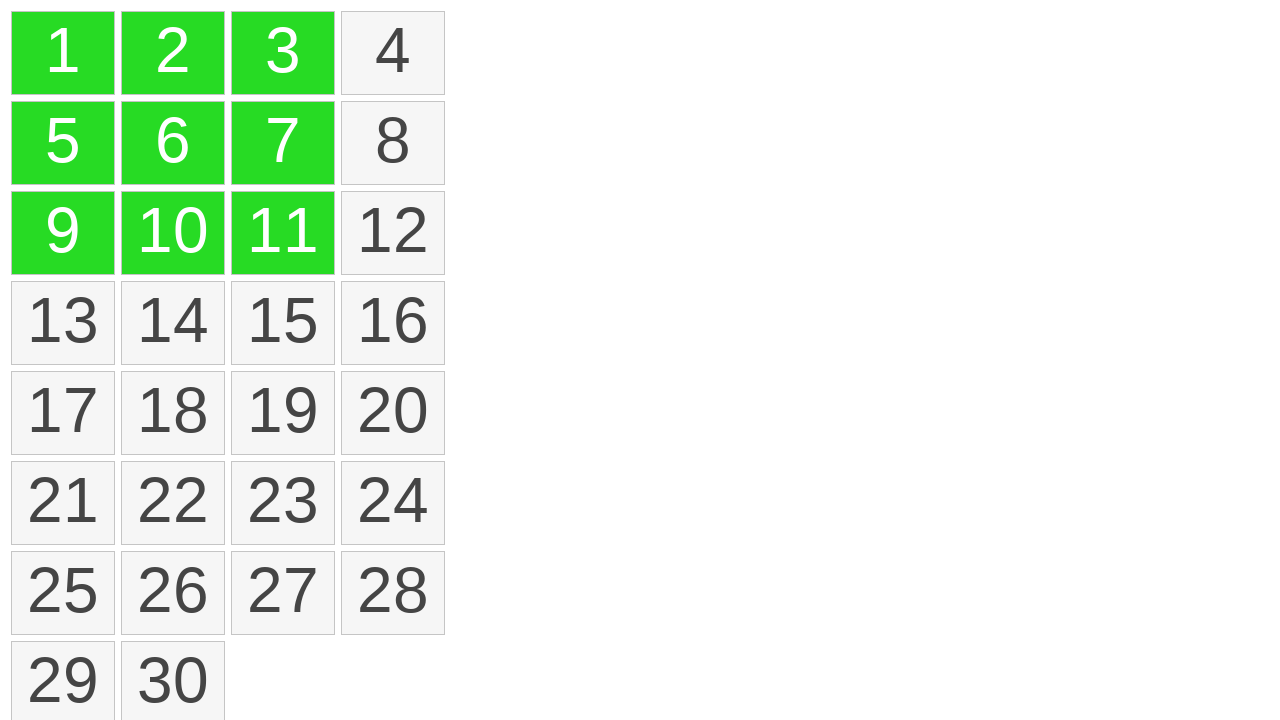

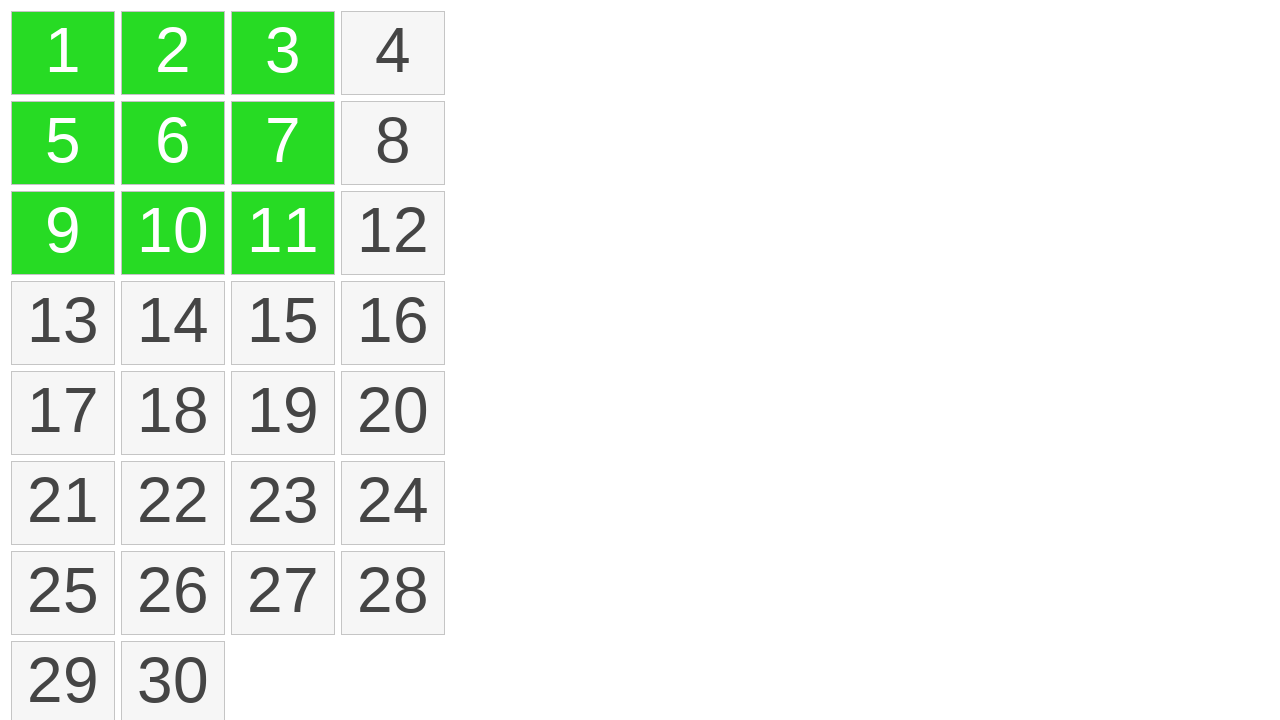